Tests the 'Quick Start' menu link by clicking it and verifying the page header shows the expected content

Starting URL: http://live4.io/

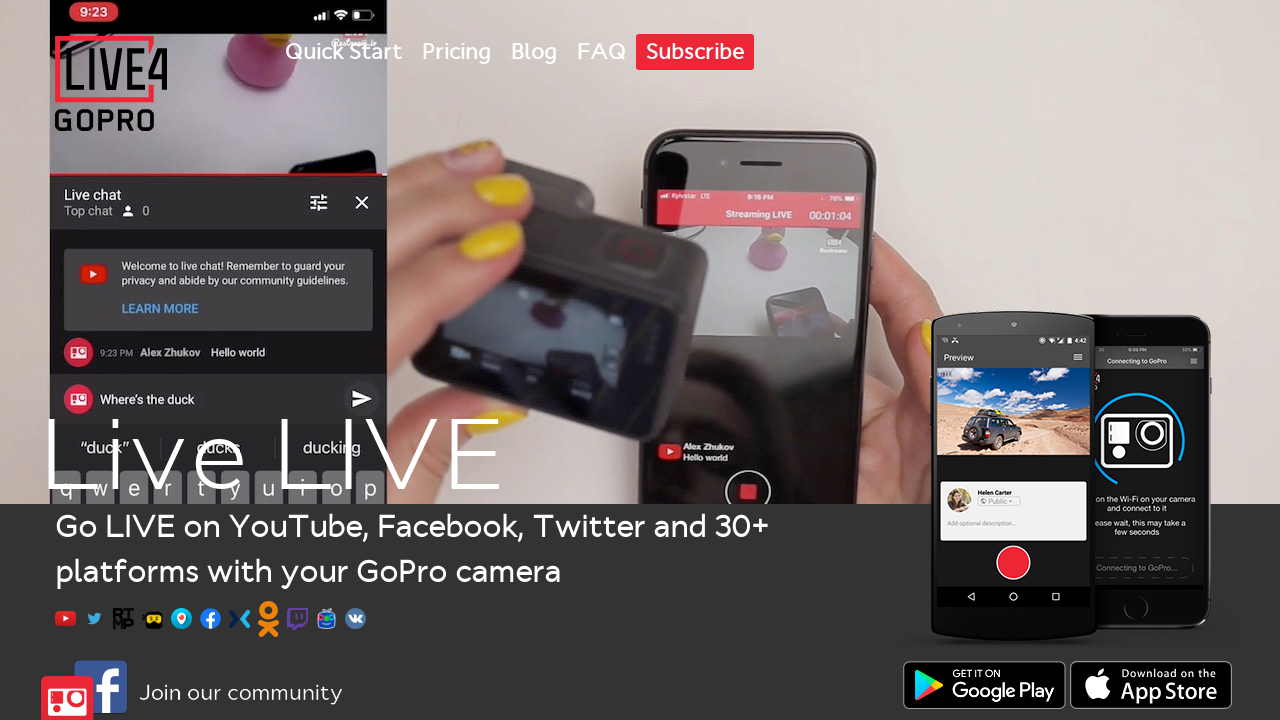

Clicked 'Quick Start' menu link at (344, 52) on a:text('Quick Start')
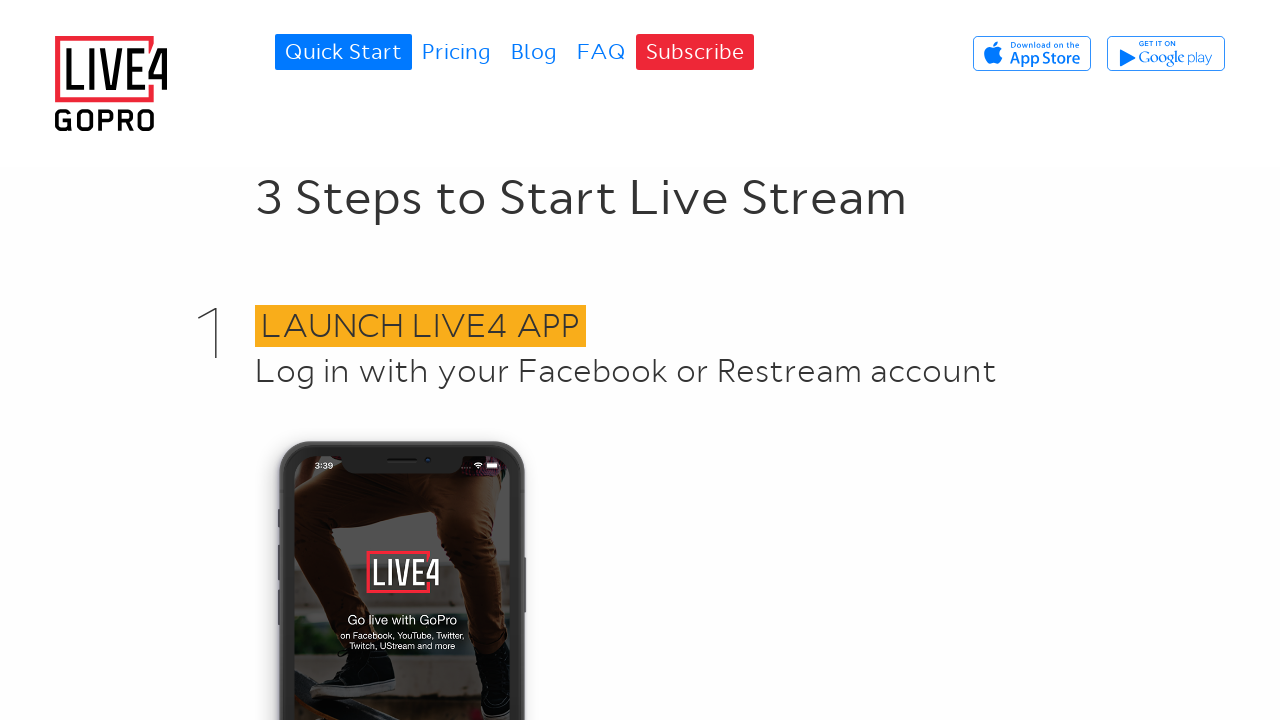

Page header (h1) element became visible after clicking Quick Start link
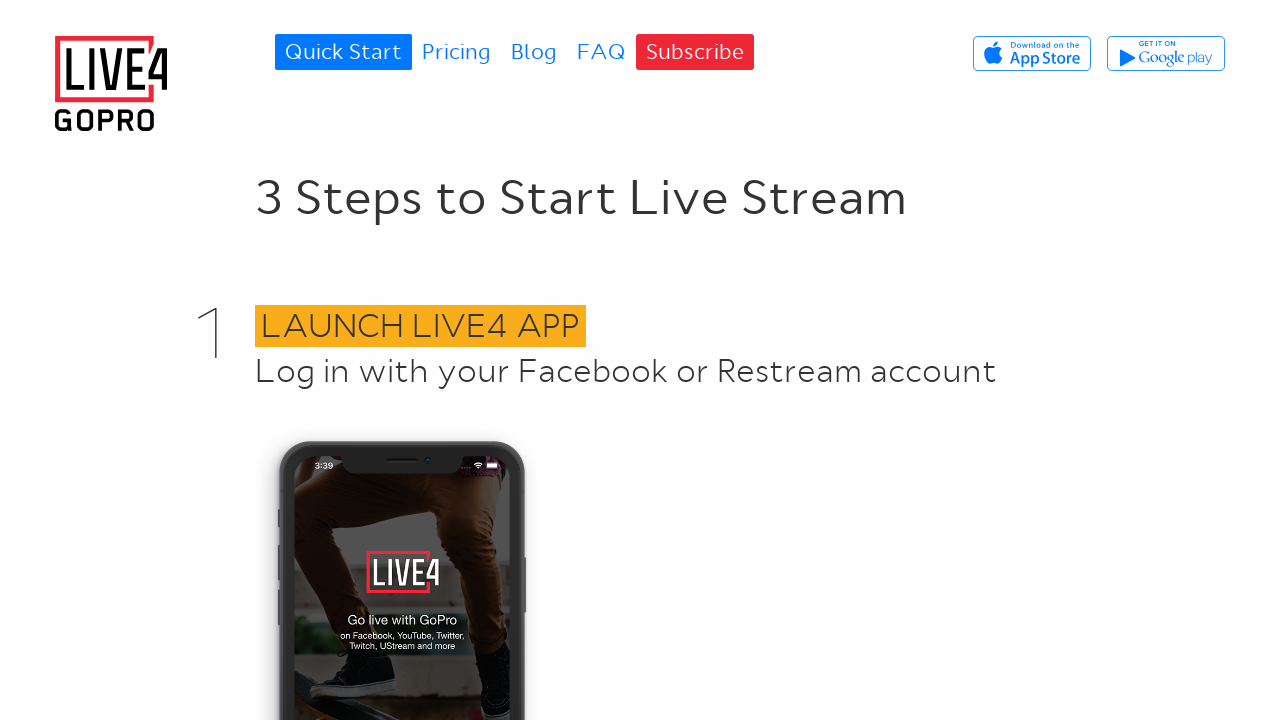

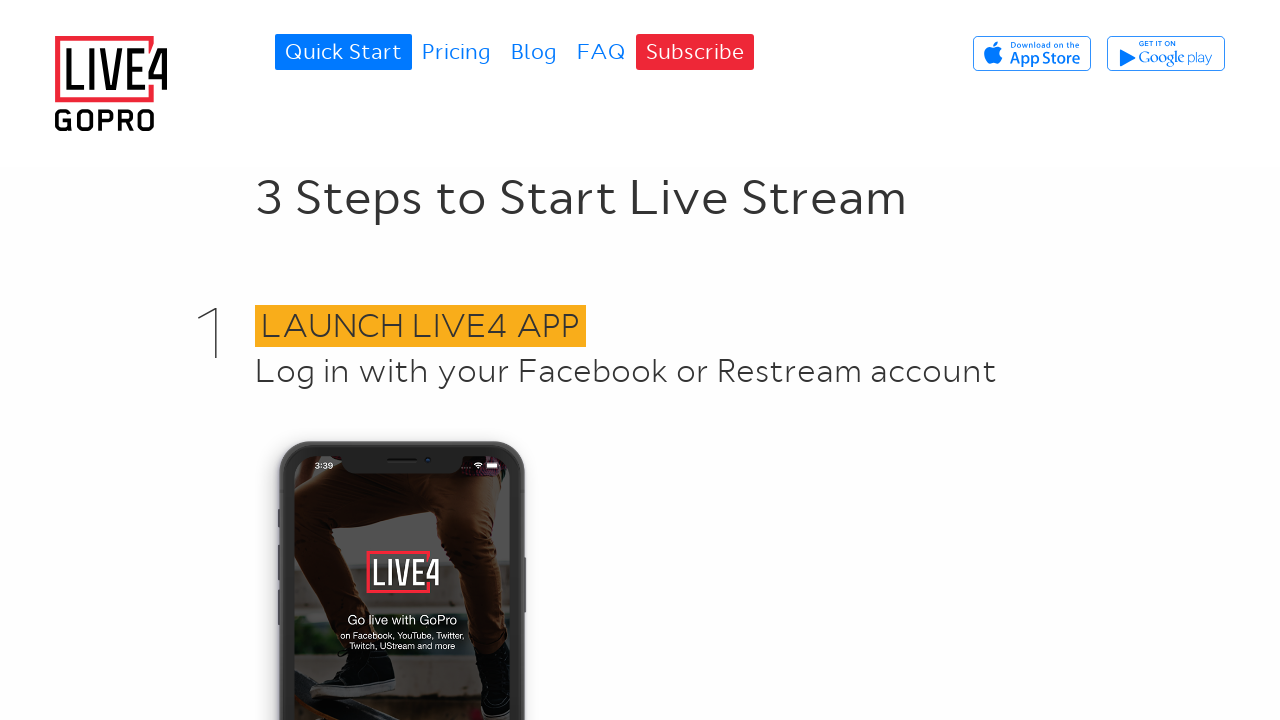